Navigates to Swiggy food delivery website and enters a location/city name in the location search field to set the delivery area.

Starting URL: https://www.swiggy.com/

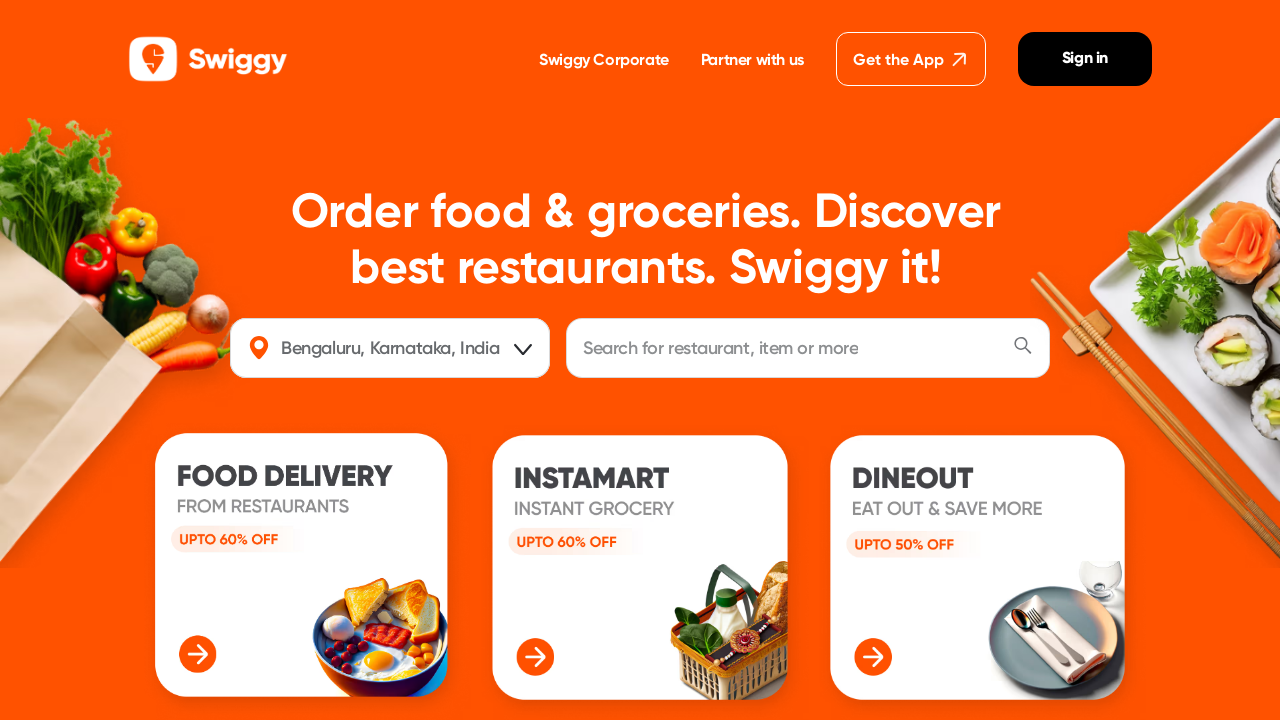

Entered 'kumbakonam' in the location search field on #location
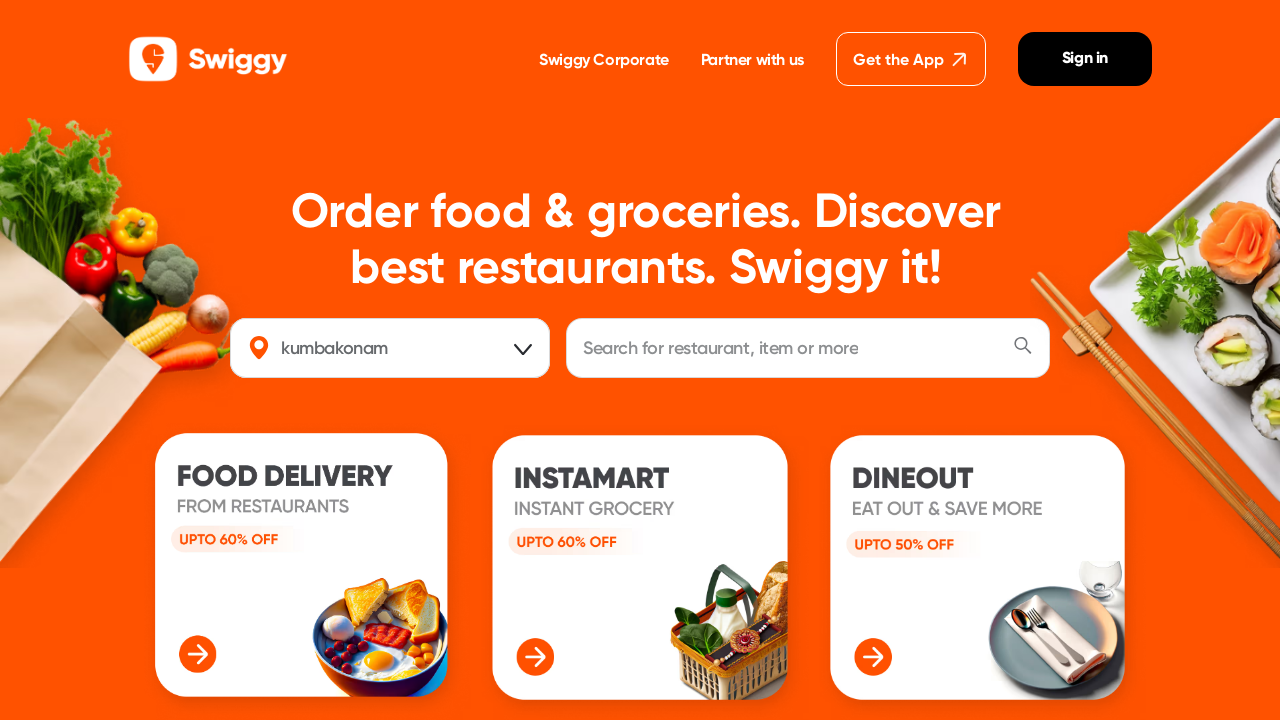

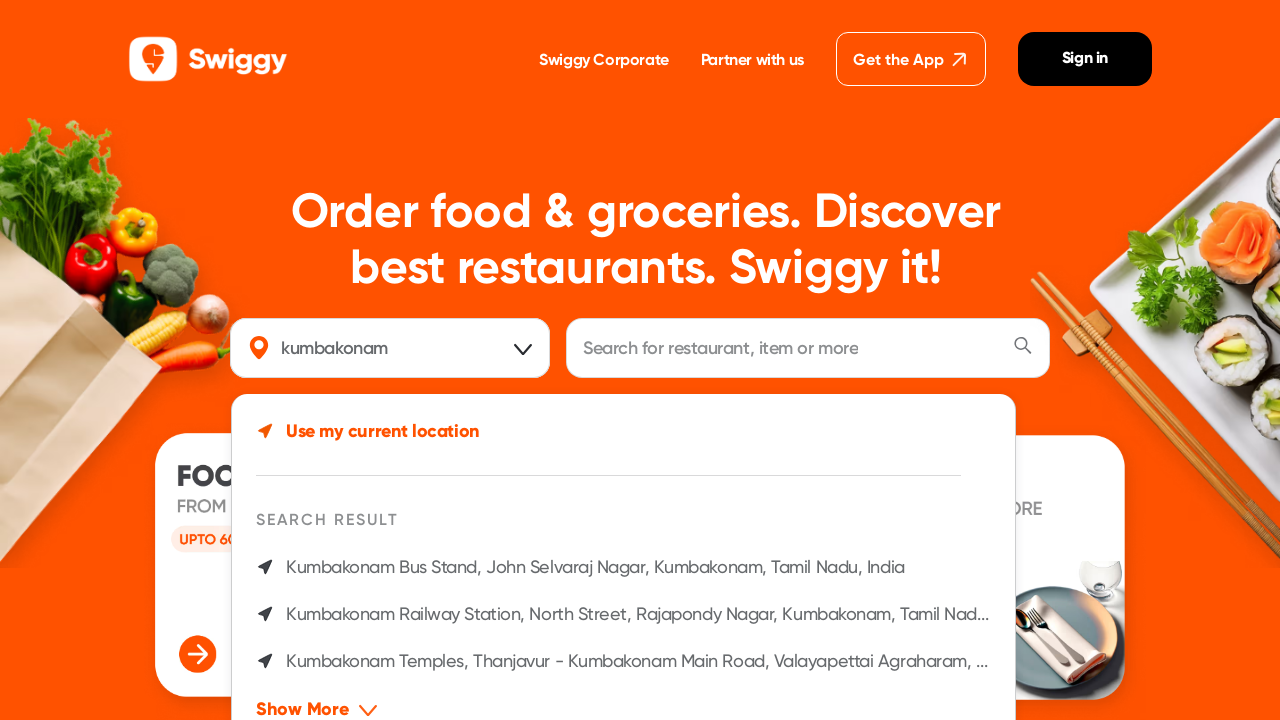